Navigates to Flipkart e-commerce website homepage

Starting URL: https://www.flipkart.com

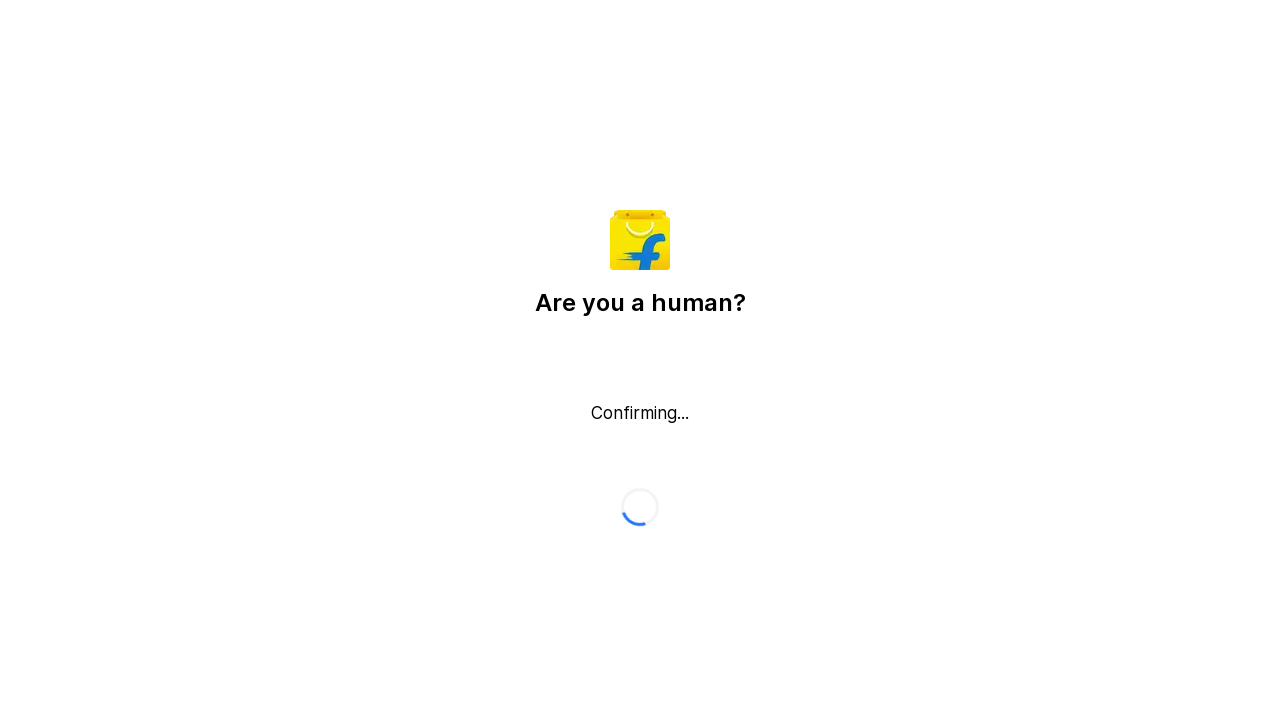

Navigated to Flipkart homepage and waited for DOM content to load
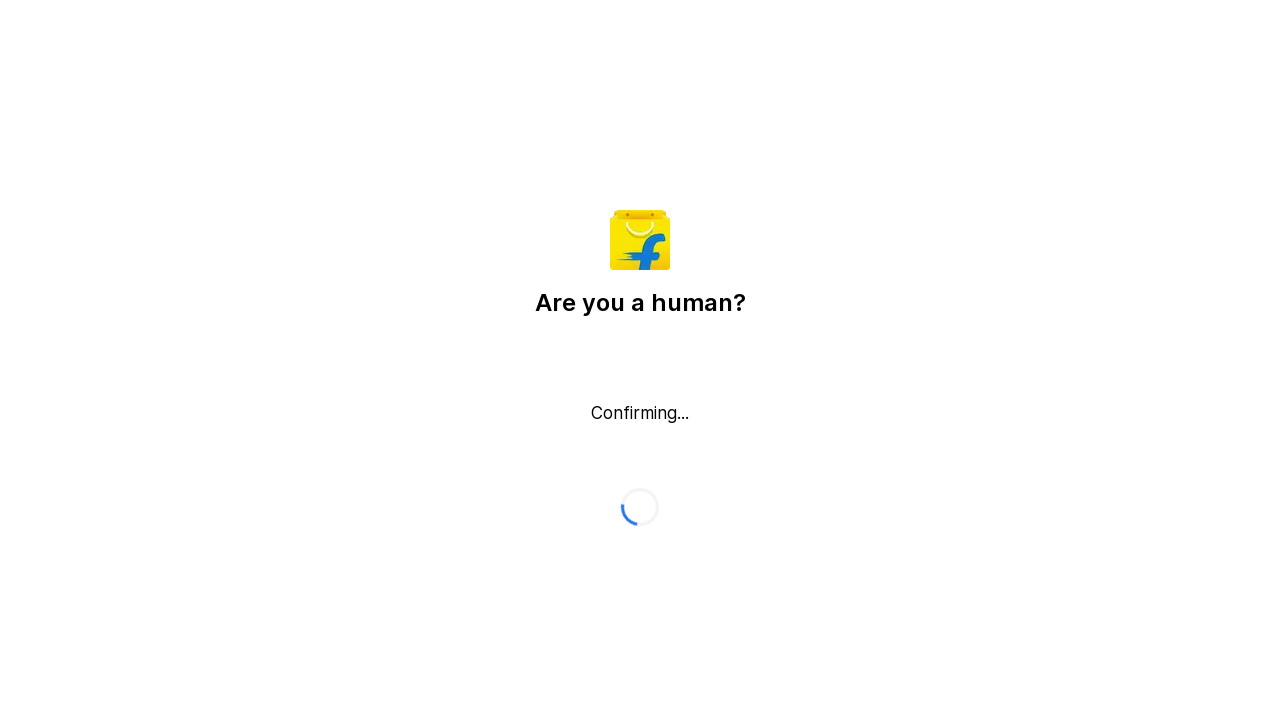

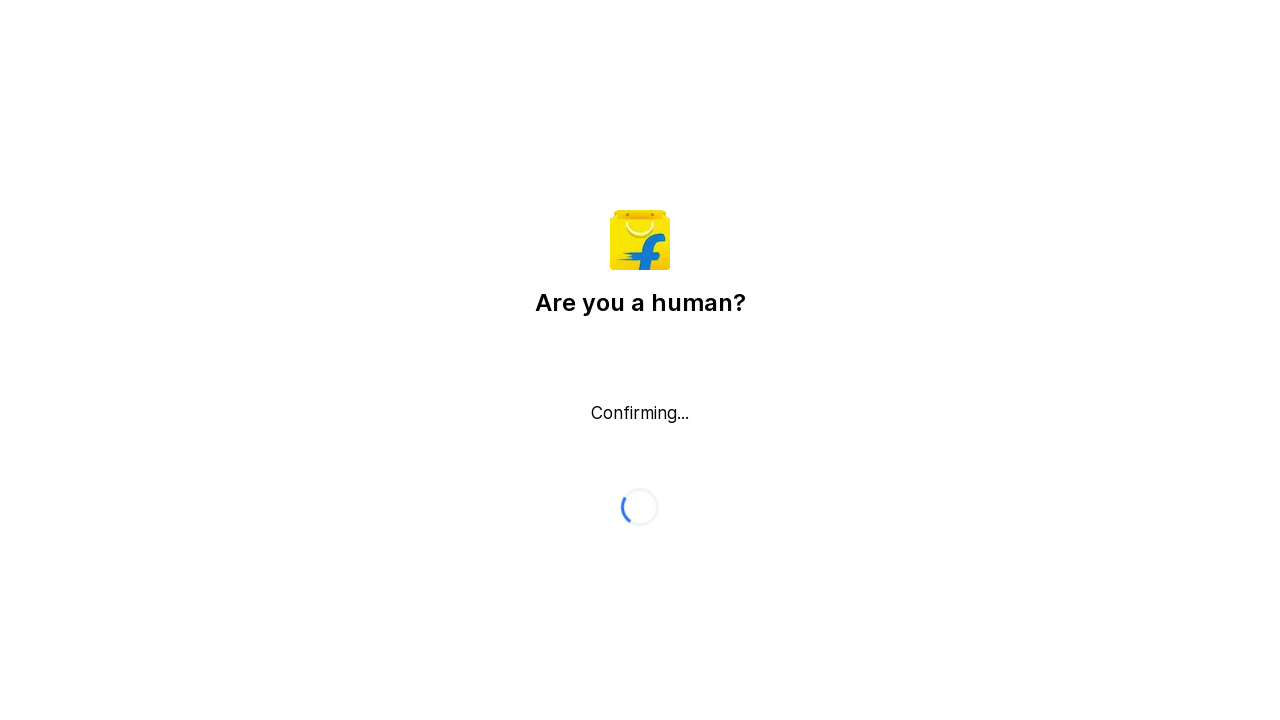